Tests partial form submission with only last name and job title fields filled, selecting a radio button, and clicking submit

Starting URL: http://formy-project.herokuapp.com/form

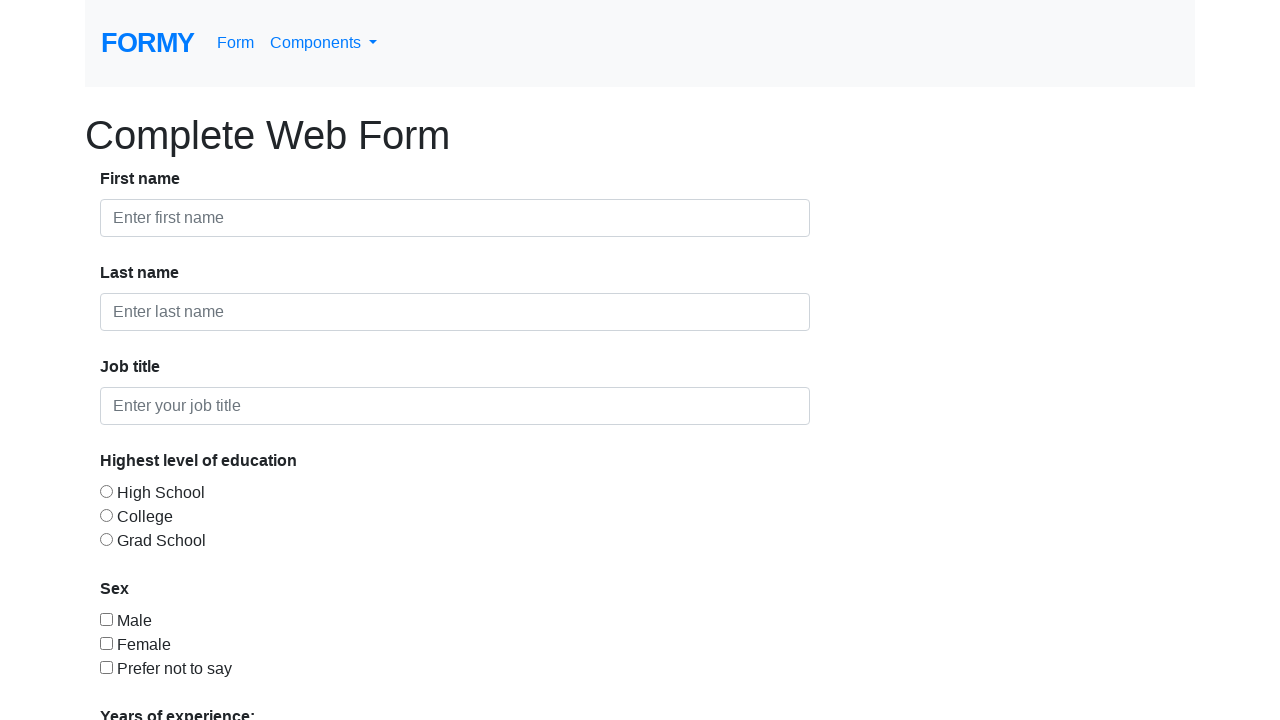

Filled last name field with 'Waleed' on #last-name
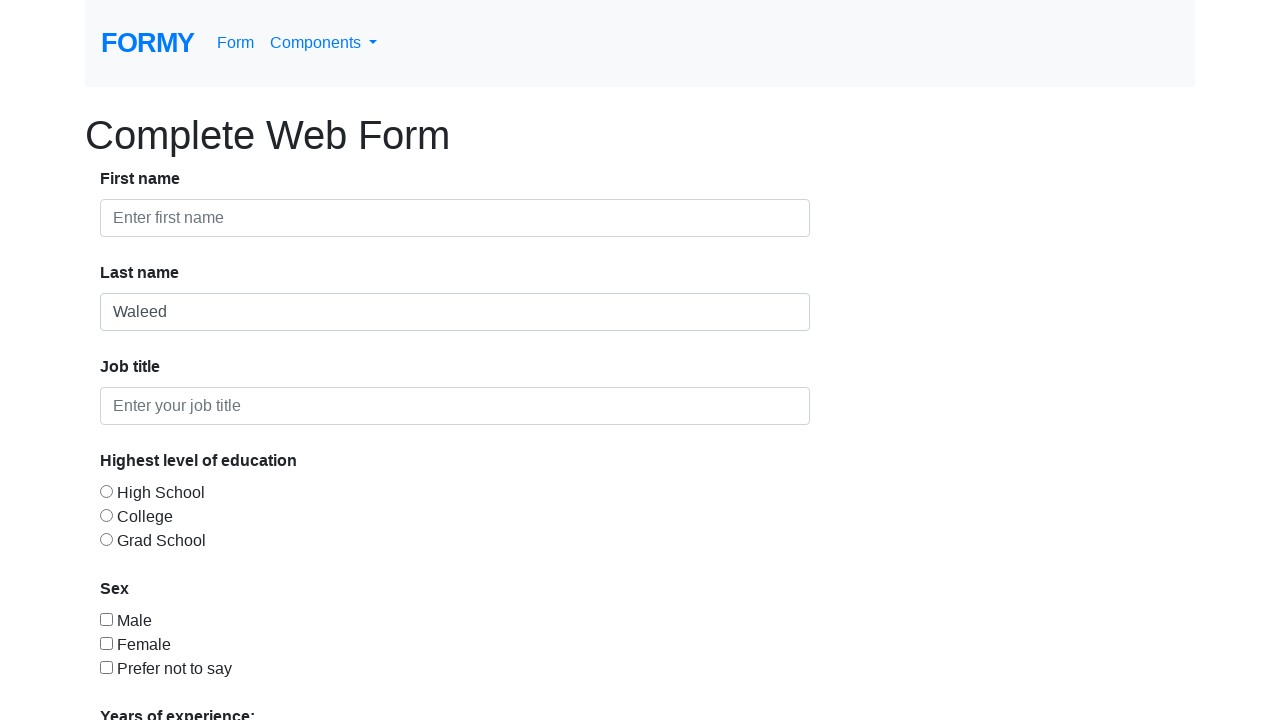

Filled job title field with 'CESS Student' on #job-title
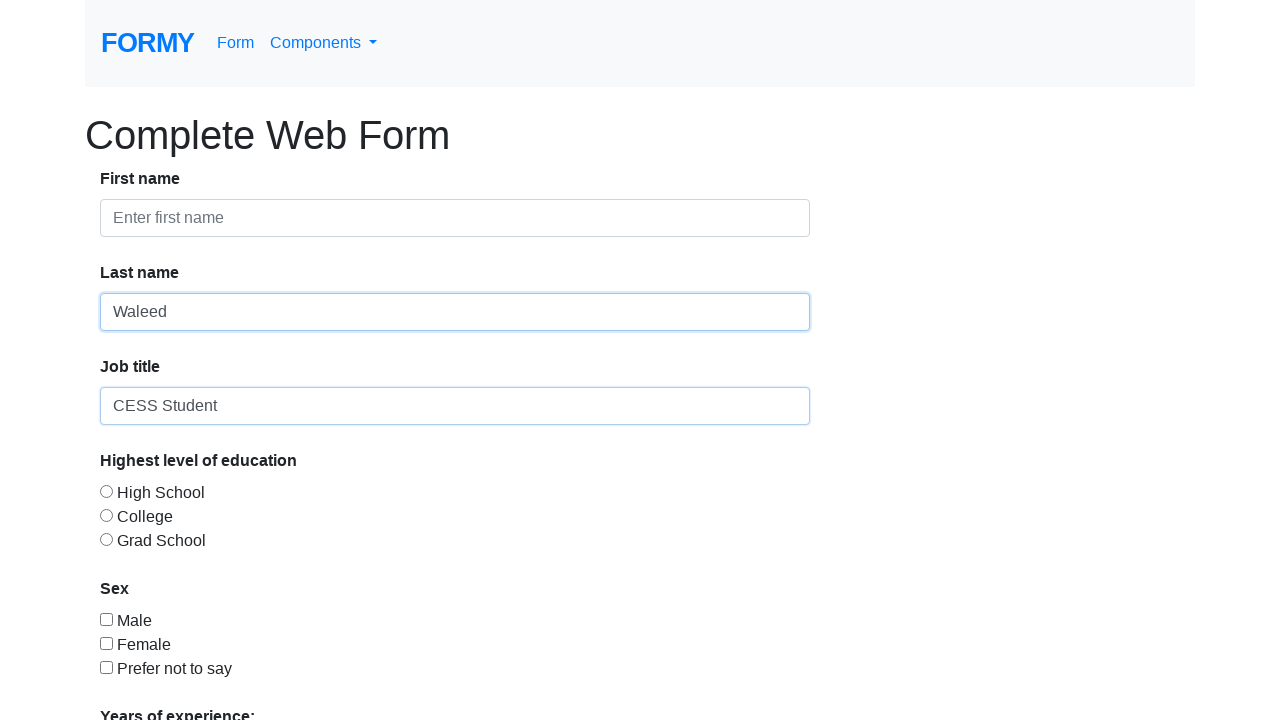

Selected radio button option 1 at (106, 491) on #radio-button-1
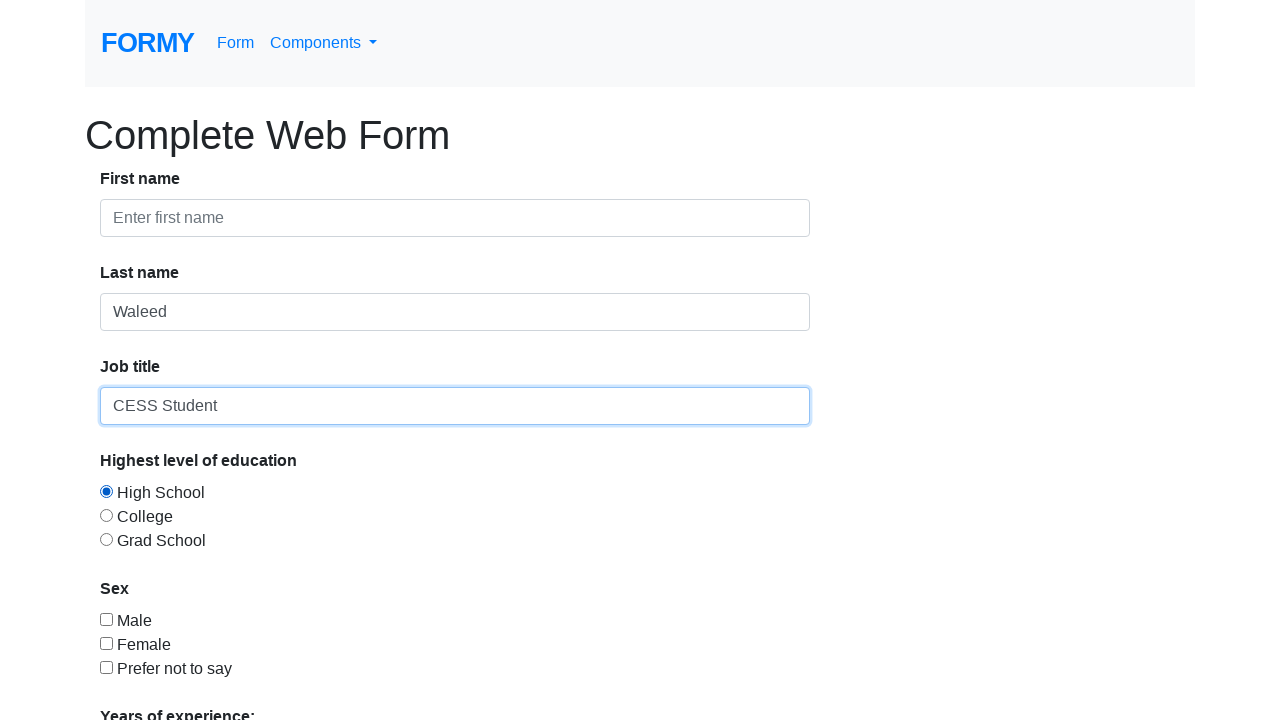

Clicked submit button to complete partial form submission at (148, 680) on xpath=//a[contains(@class, 'btn')]
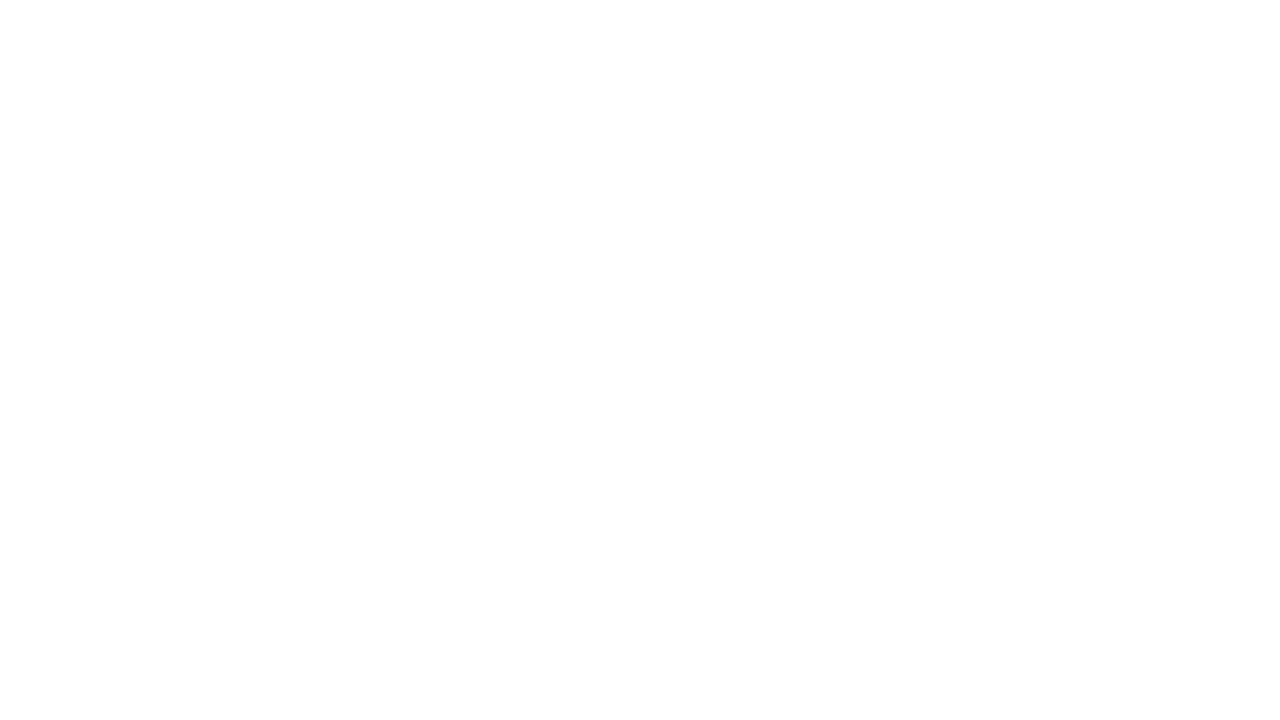

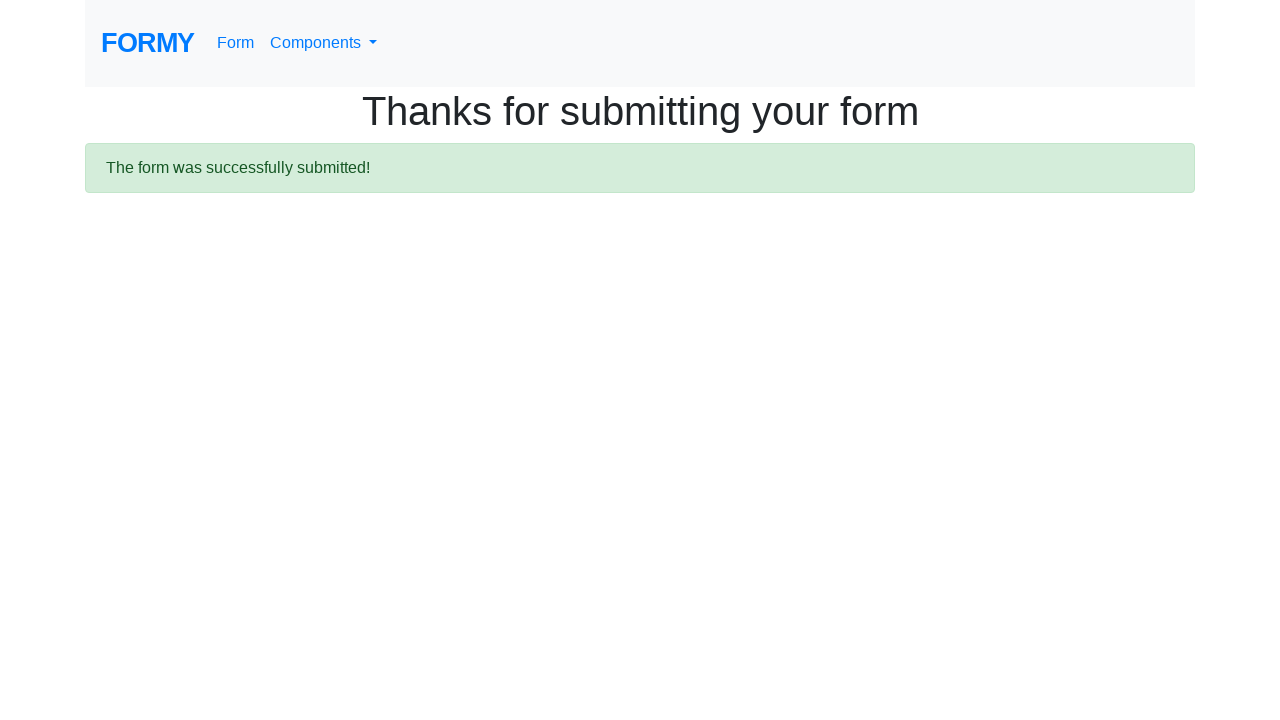